Tests navigation of the Swarthmore College course catalog by clicking on a department link and then expanding a course to view its details.

Starting URL: https://catalog.swarthmore.edu/content.php?catoid=7&navoid=194

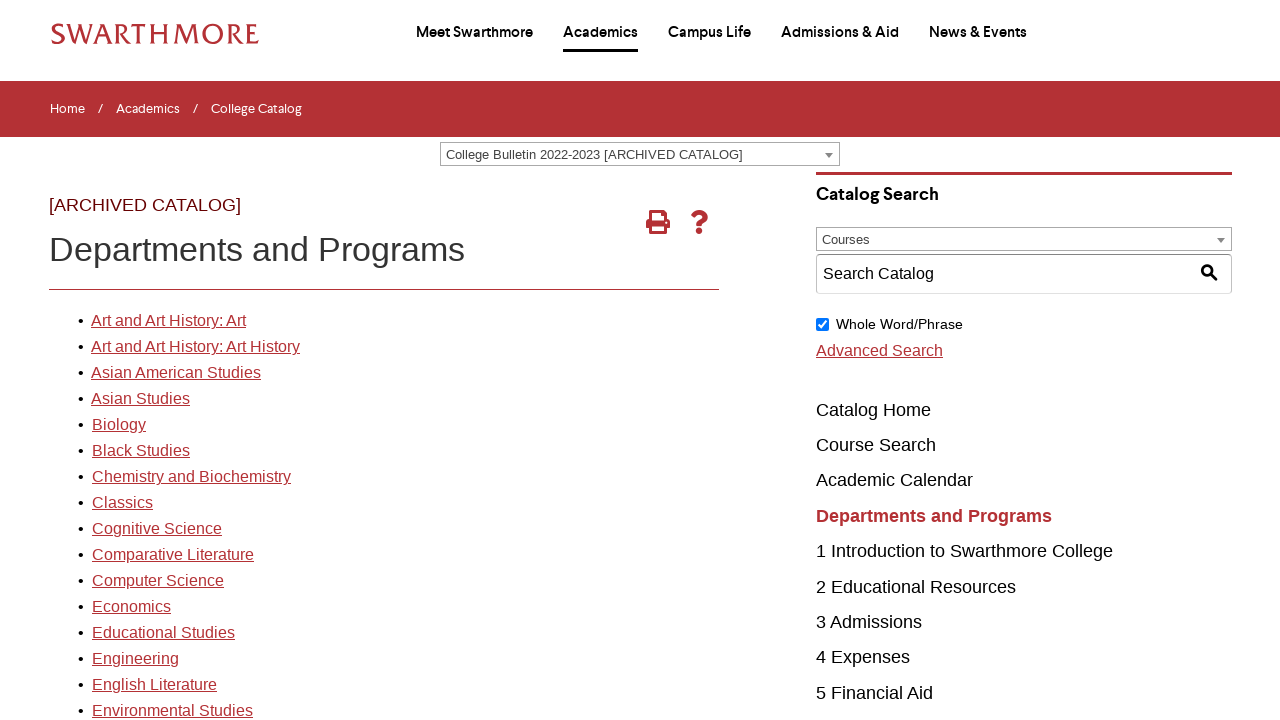

Clicked on the first department link in the course catalog at (168, 321) on xpath=//*[@id="gateway-page"]/body/table/tbody/tr[3]/td[1]/table/tbody/tr[2]/td[
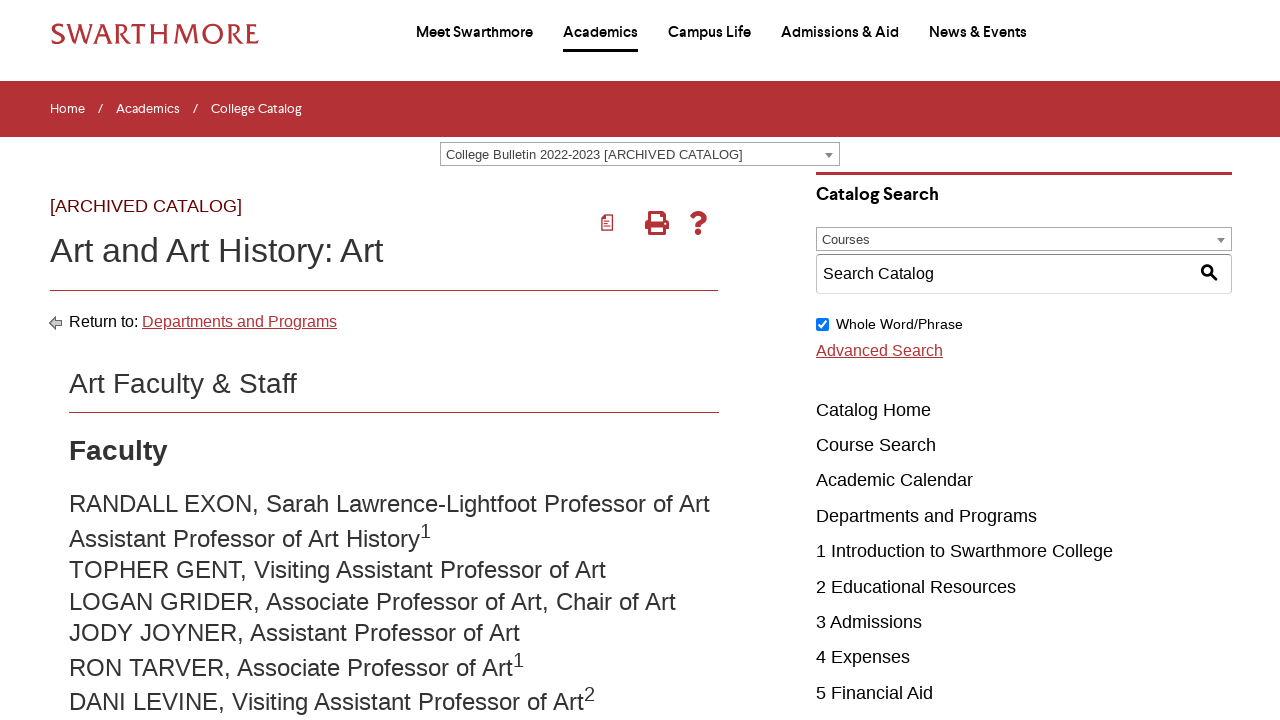

Waited for courses to load on the department page
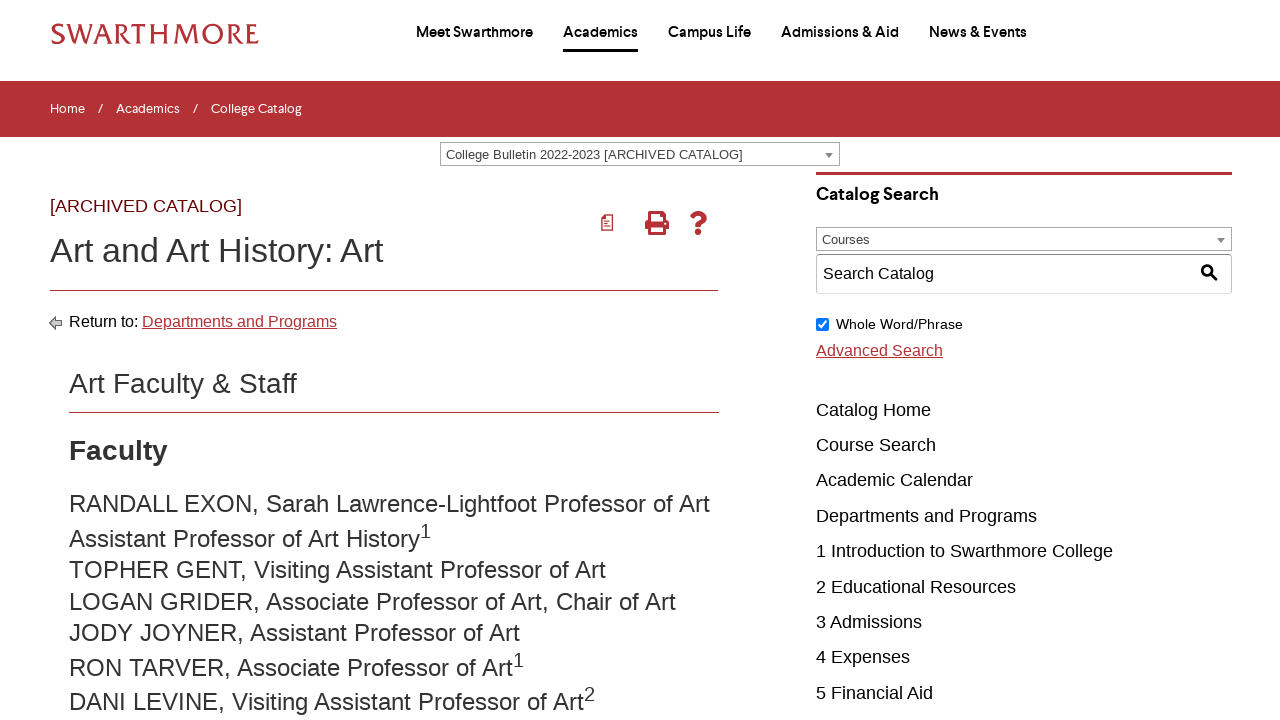

Clicked on the first course to expand its details at (409, 360) on .acalog-course >> nth=0
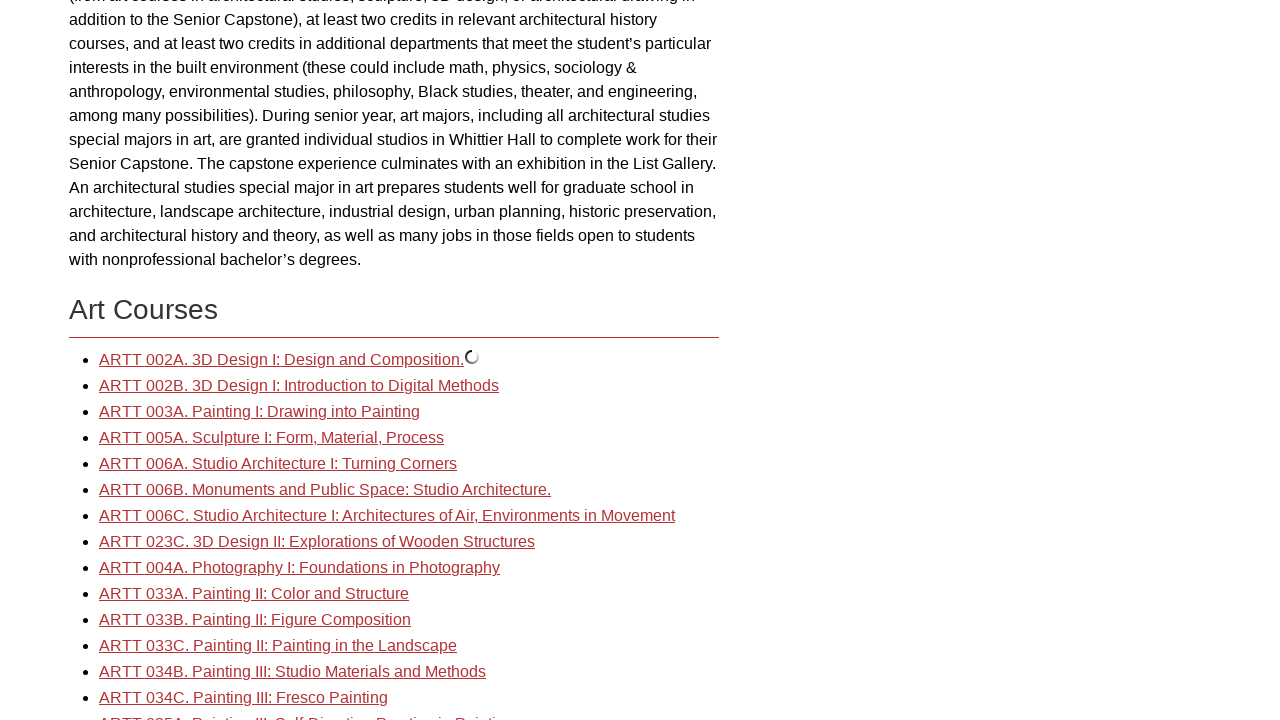

Course description content became visible
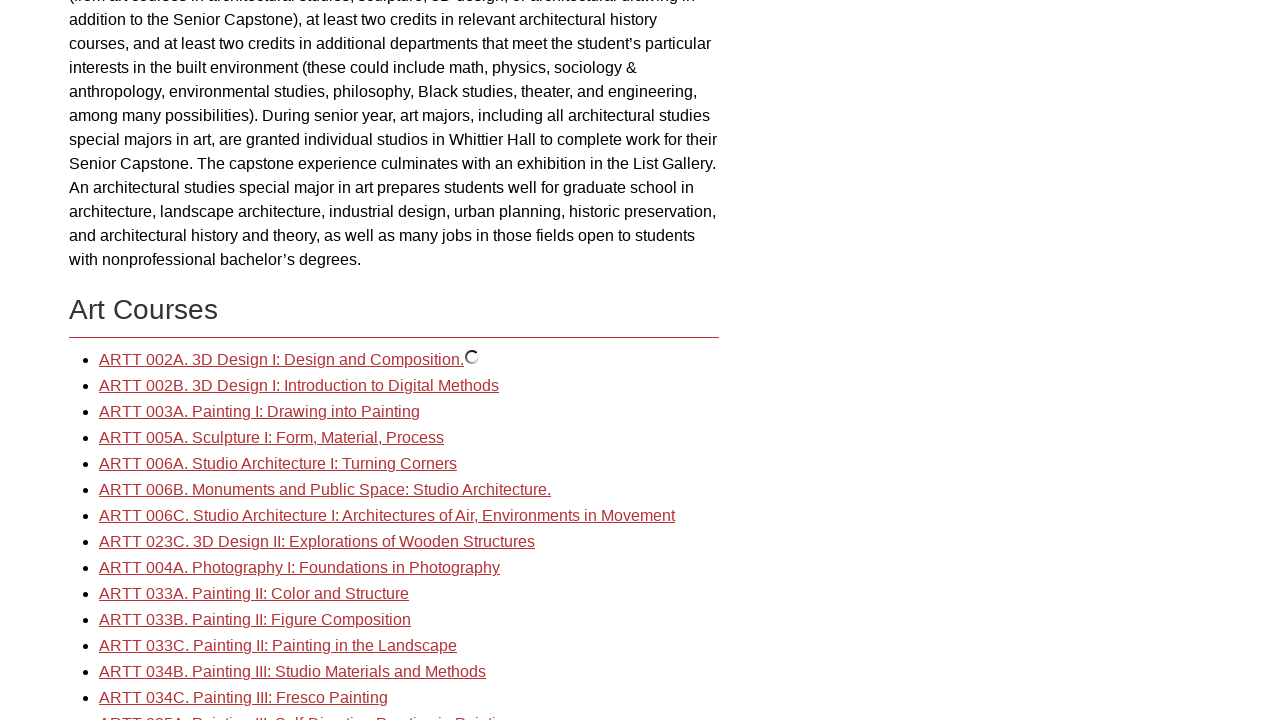

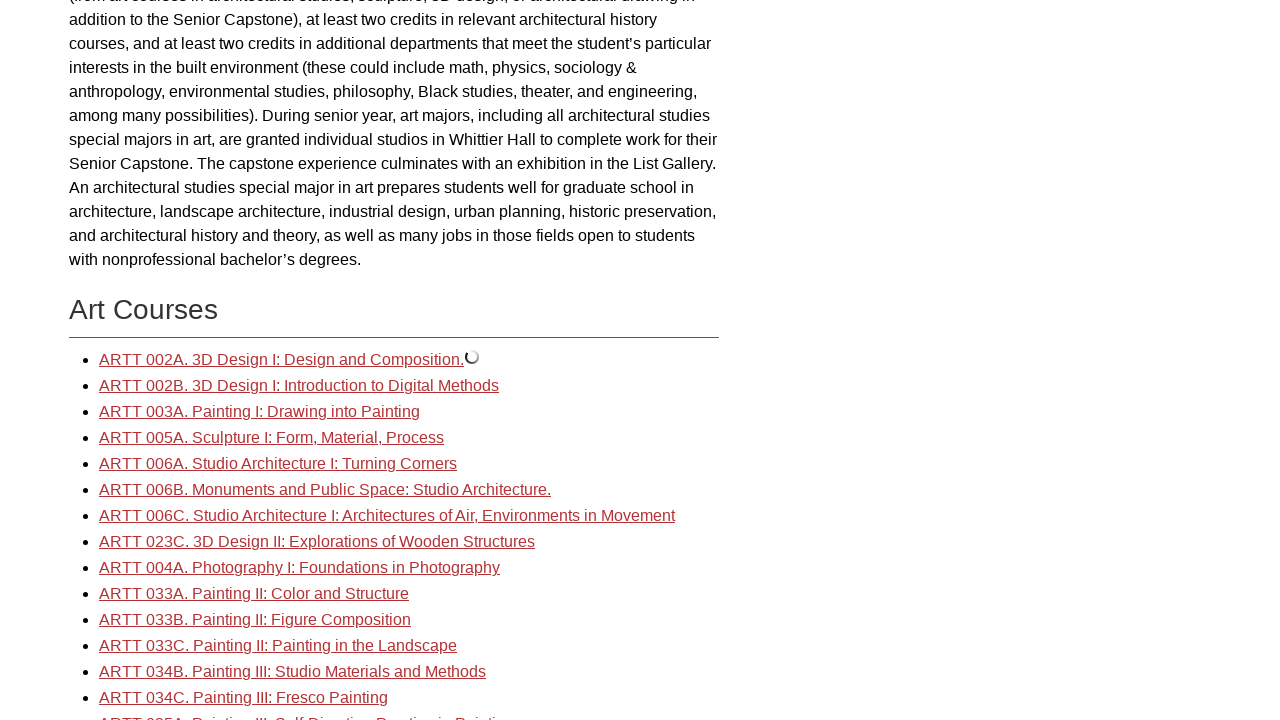